Tests navigation and content verification on Automation Panda blog by clicking on the Speaking link and verifying page titles and section headers

Starting URL: https://automationpanda.com/2021/12/29/want-to-practice-test-automation-try-these-demo-sites/

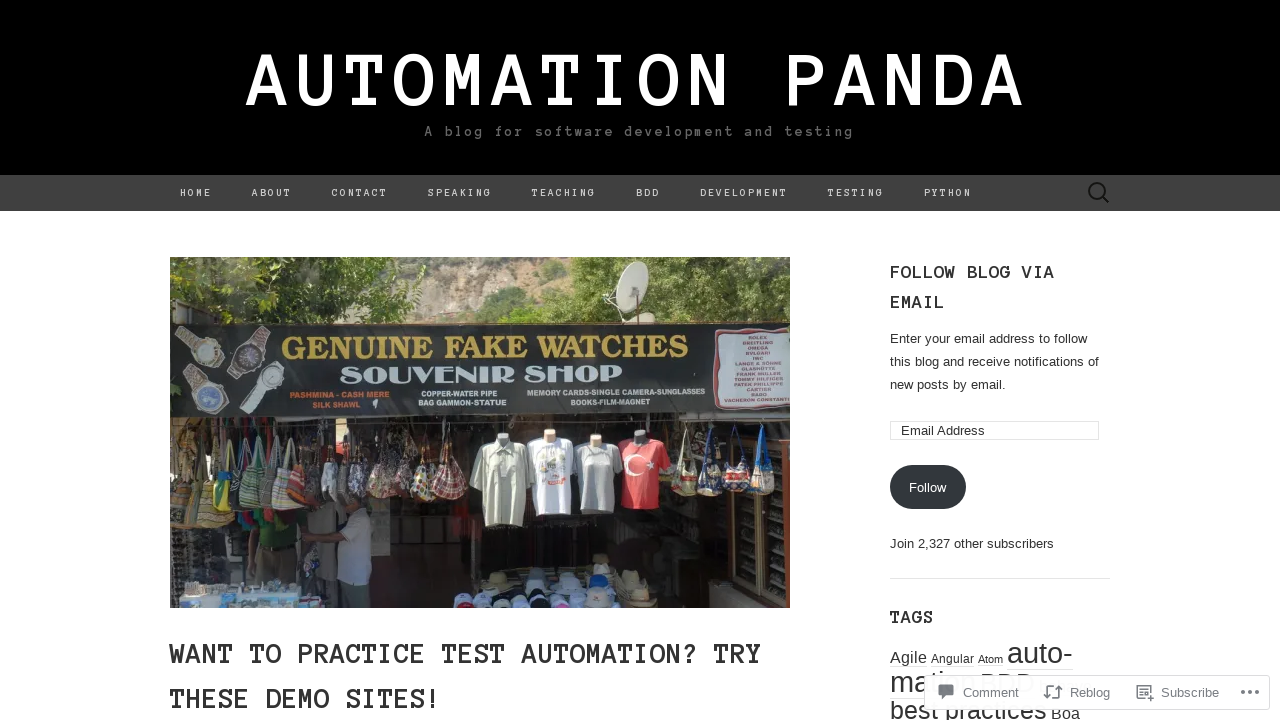

Verified initial page title matches expected title
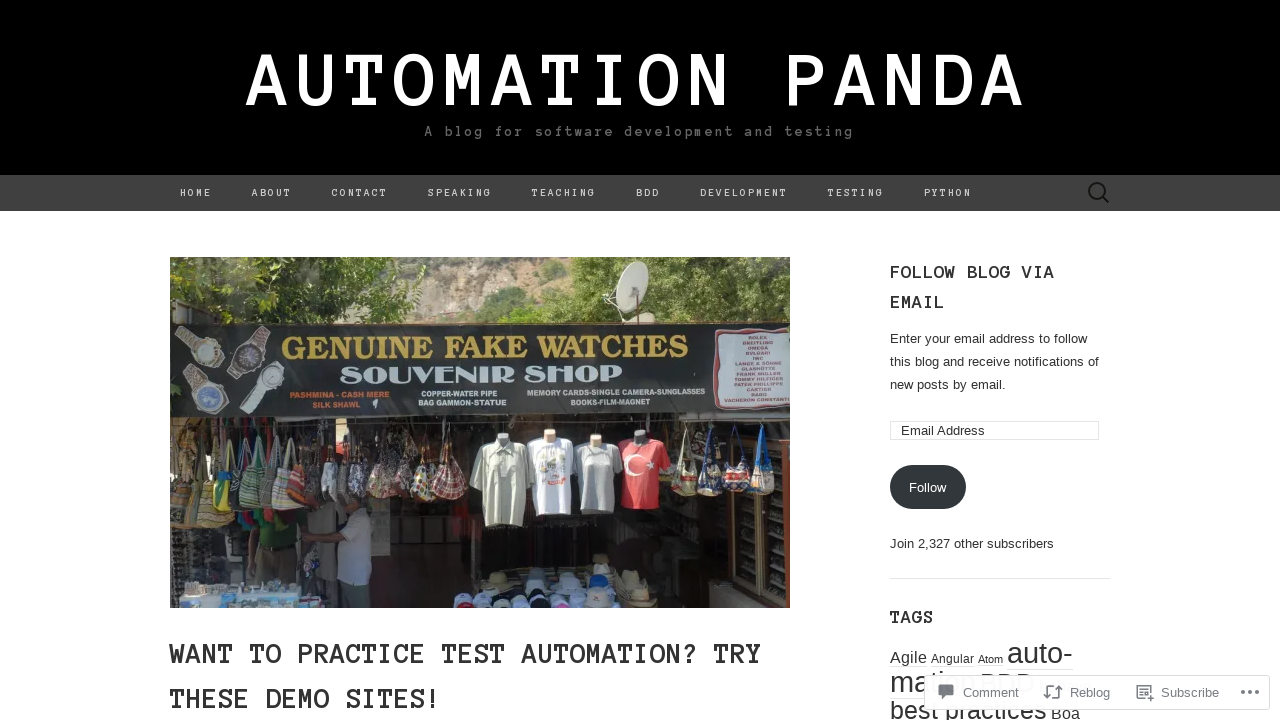

Clicked on Speaking link in navigation at (460, 193) on xpath=//a[contains(text(),'Speaking')]
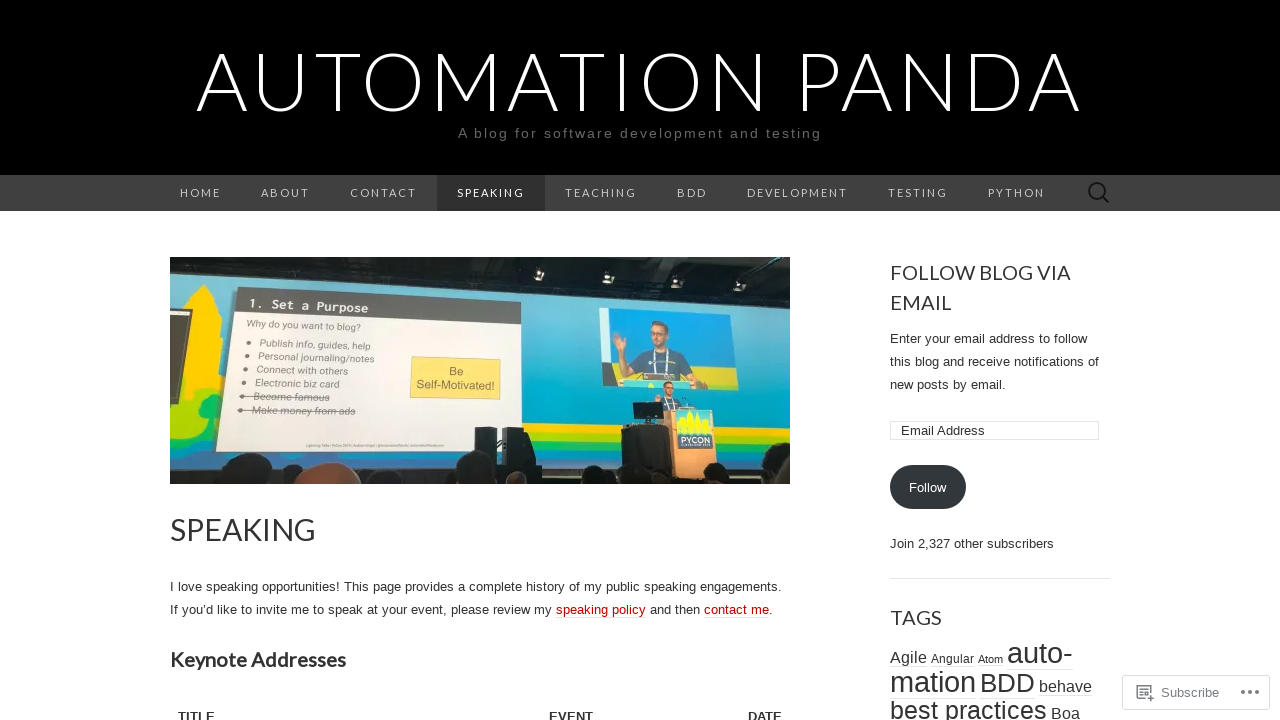

Verified Speaking page title matches expected title
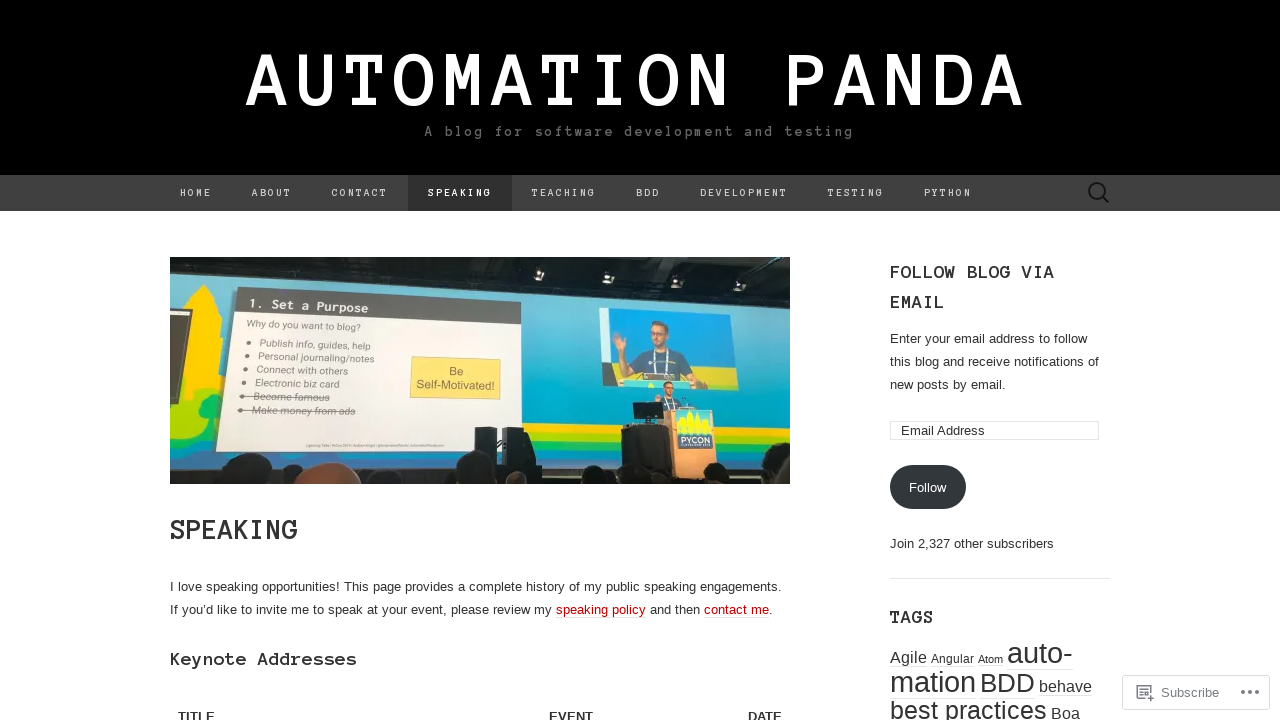

Located Keynote Addresses section header
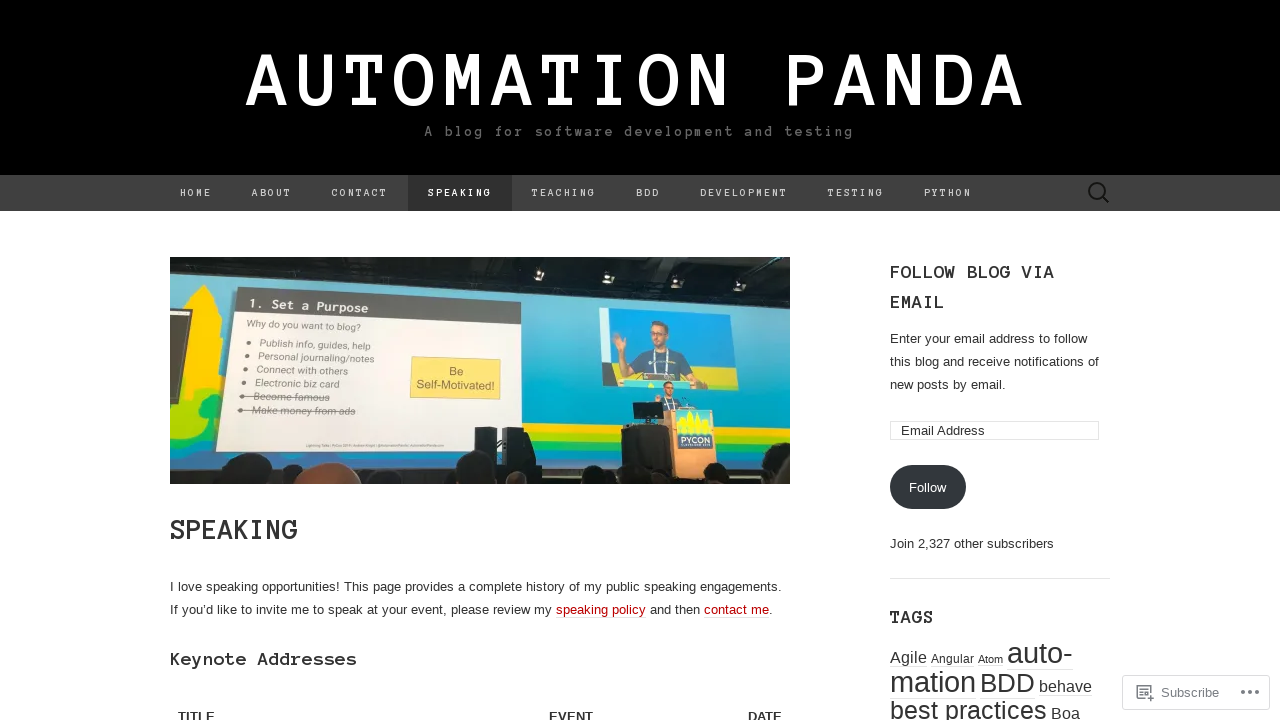

Verified Keynote Addresses section header is visible
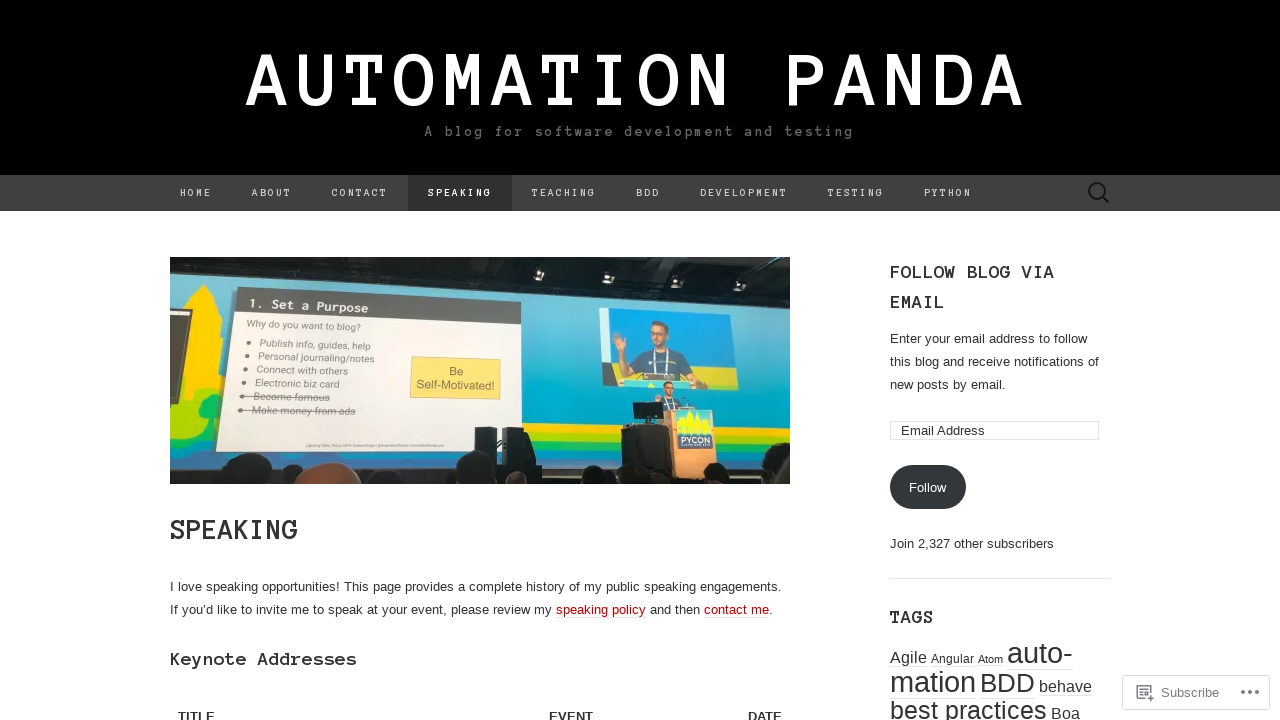

Verified Keynote Addresses text content matches expected text
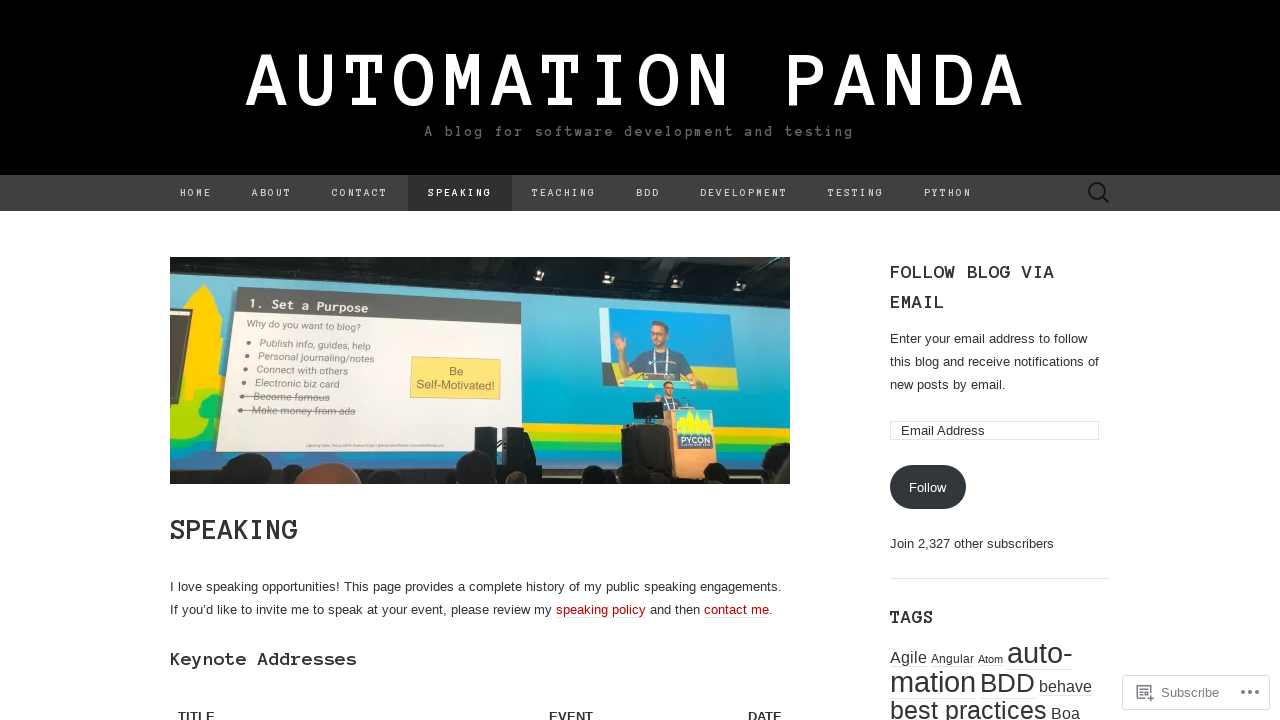

Located Conference Talks section header
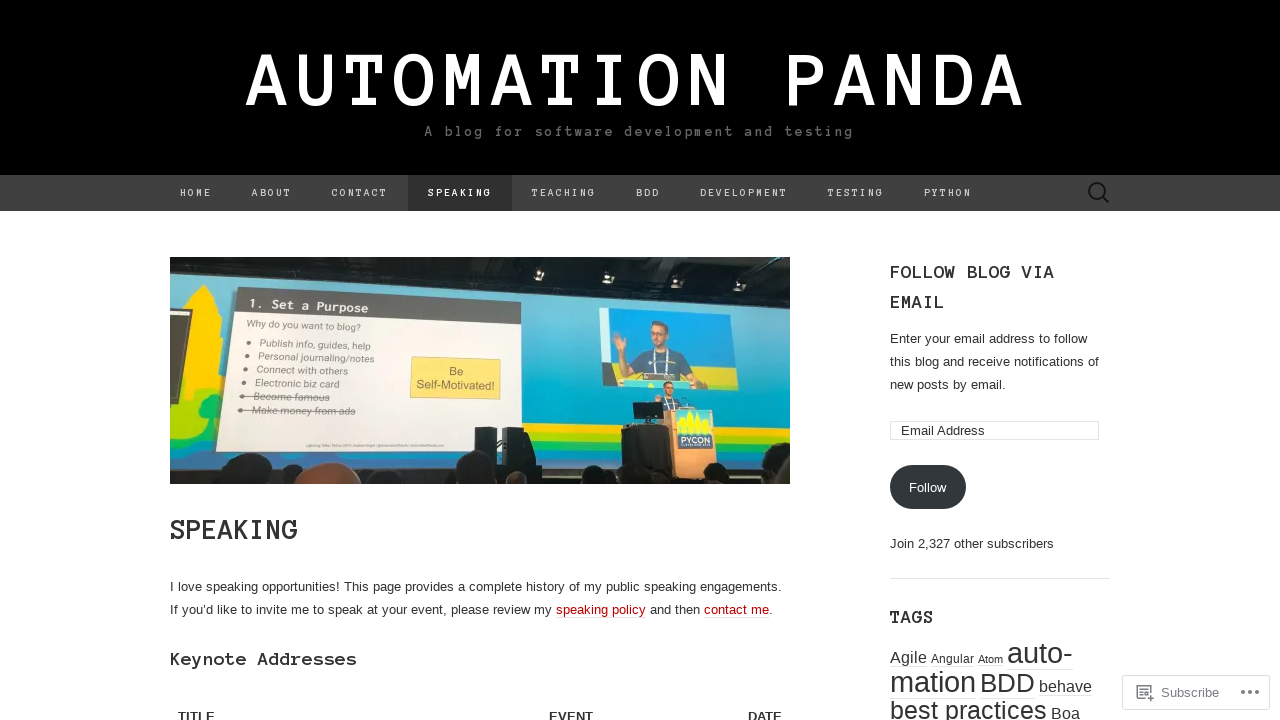

Verified Conference Talks section header is visible
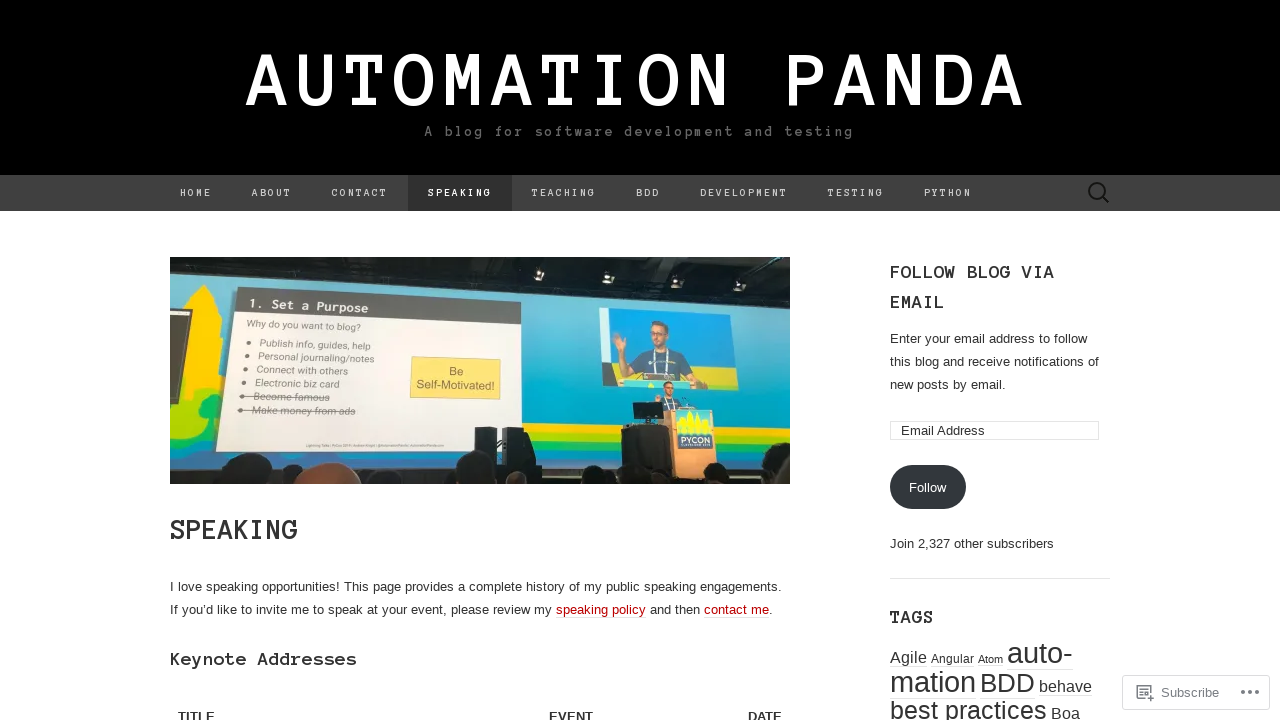

Verified Conference Talks text content matches expected text
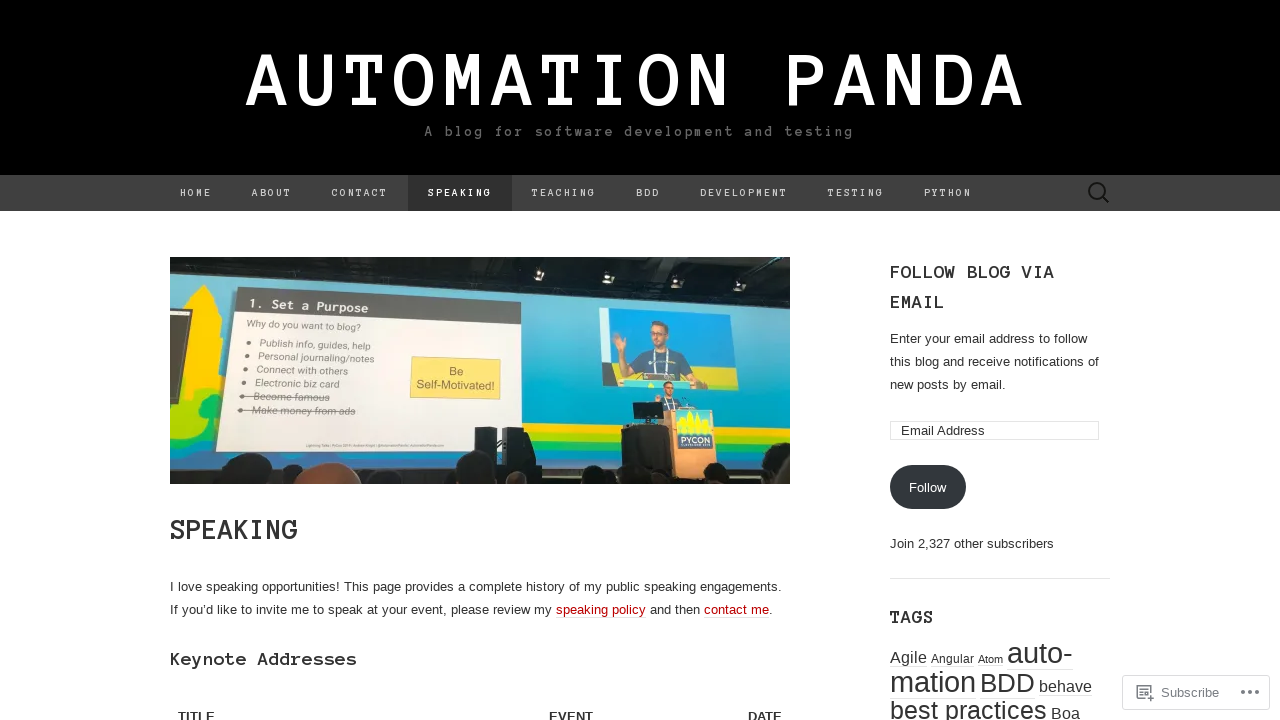

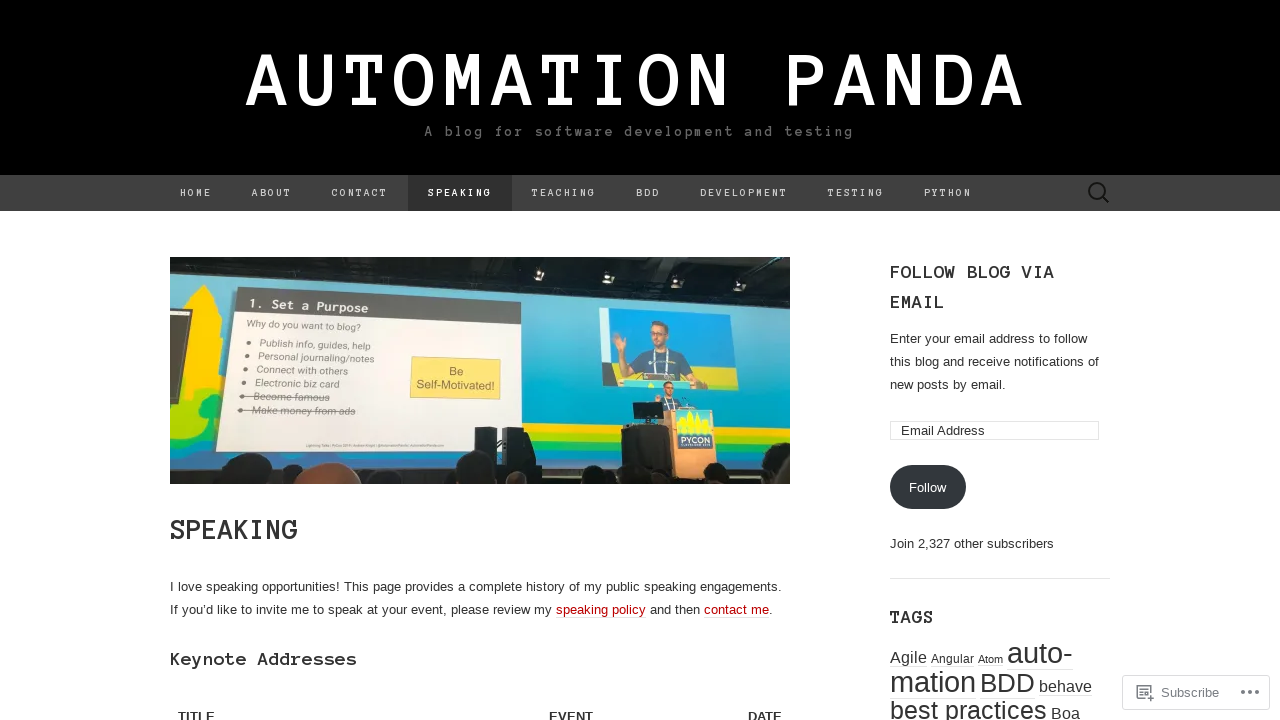